Verifies that all navigation menu items (Home, About us, Our Approach, Products and Services, Contact, and LOGIN) are displayed on the vytrack.com homepage

Starting URL: https://vytrack.com/

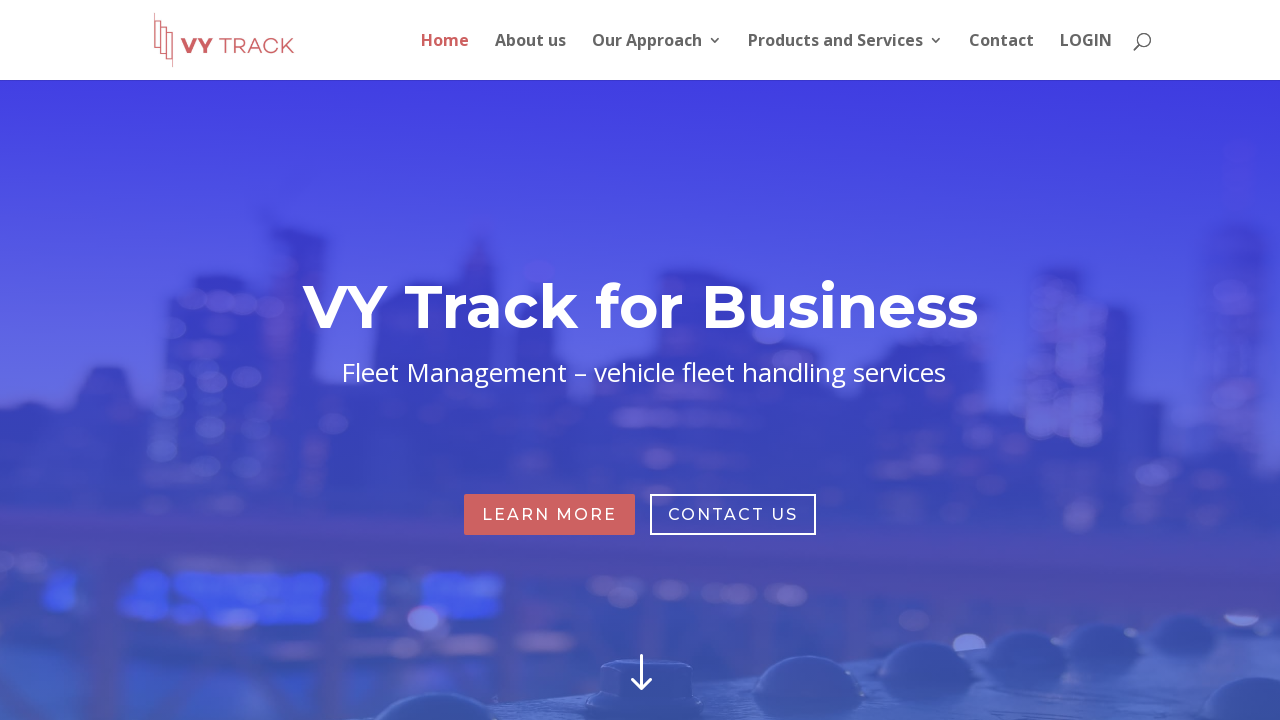

Navigated to vytrack.com homepage
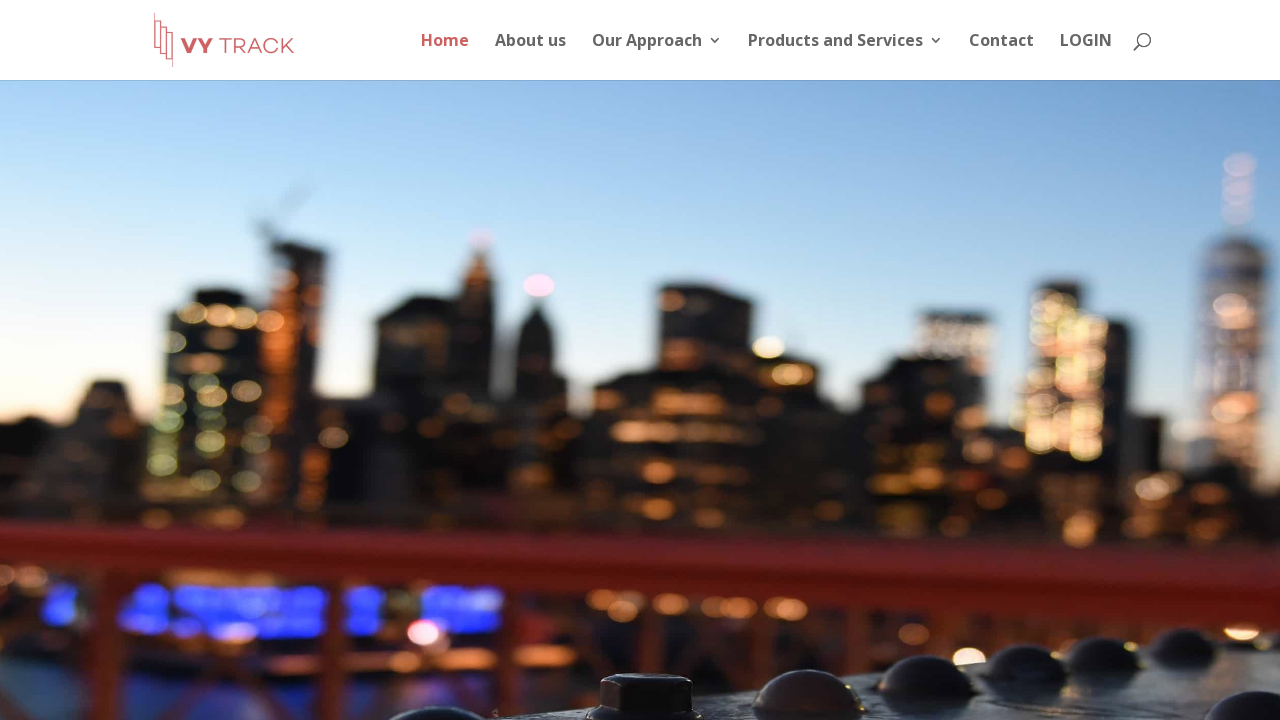

Navigation menu loaded
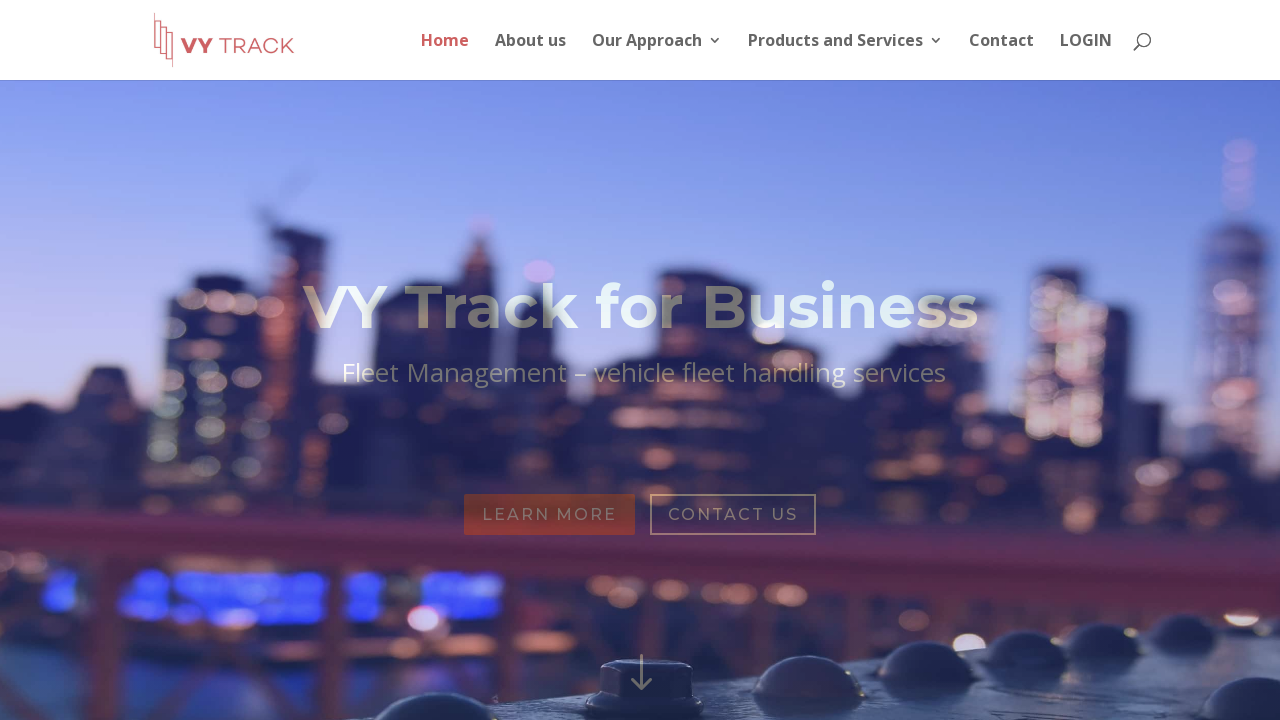

Retrieved all top navigation links
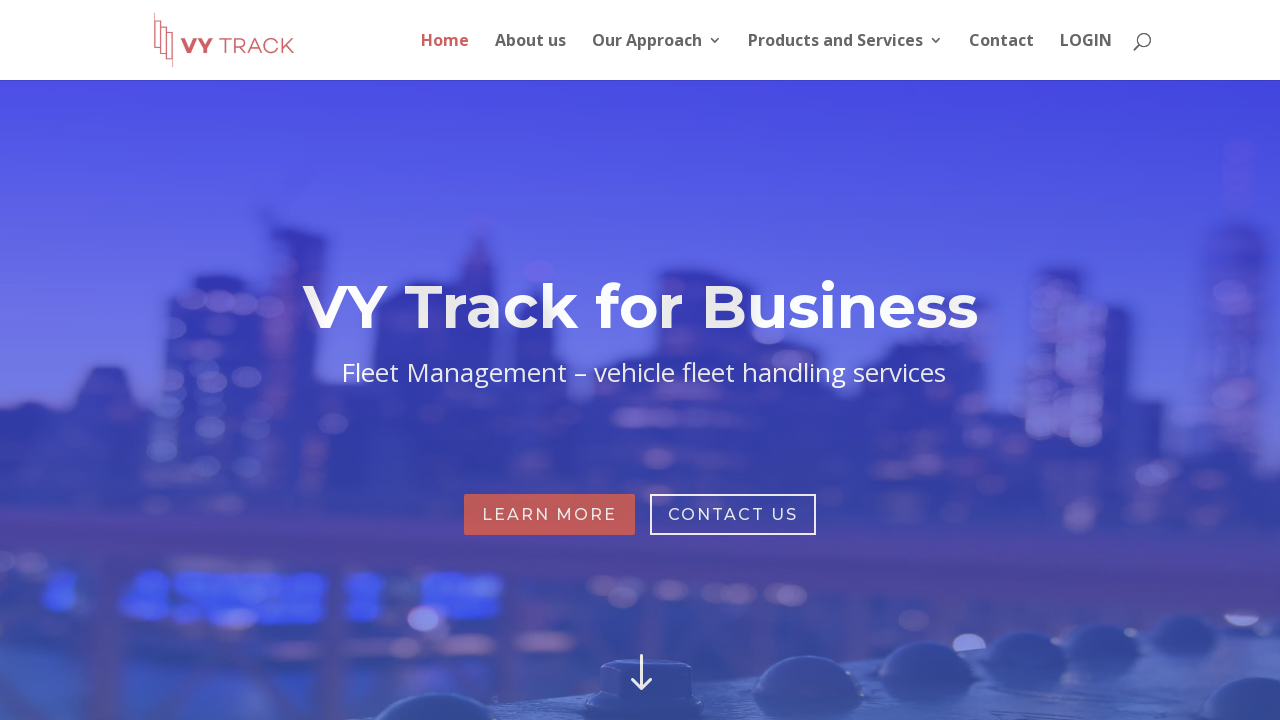

Verified navigation menu item 'Home' is visible
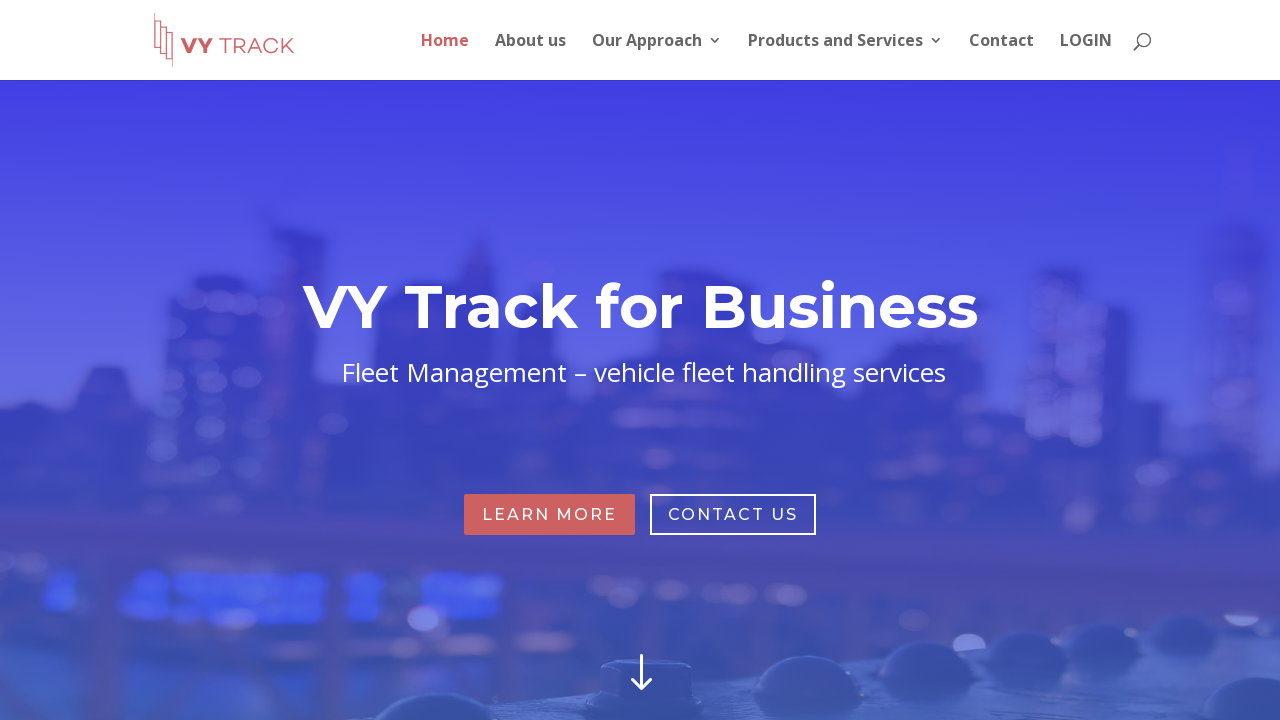

Verified navigation menu item 'About us' is visible
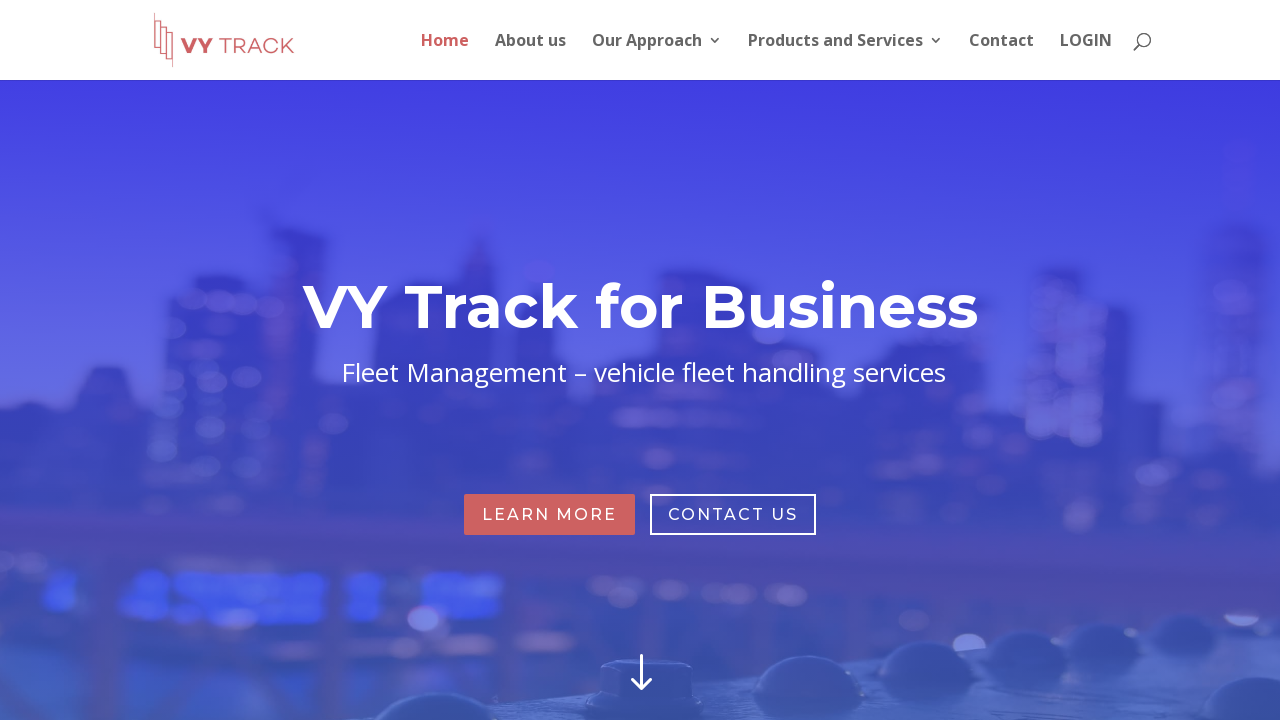

Verified navigation menu item 'Our Approach' is visible
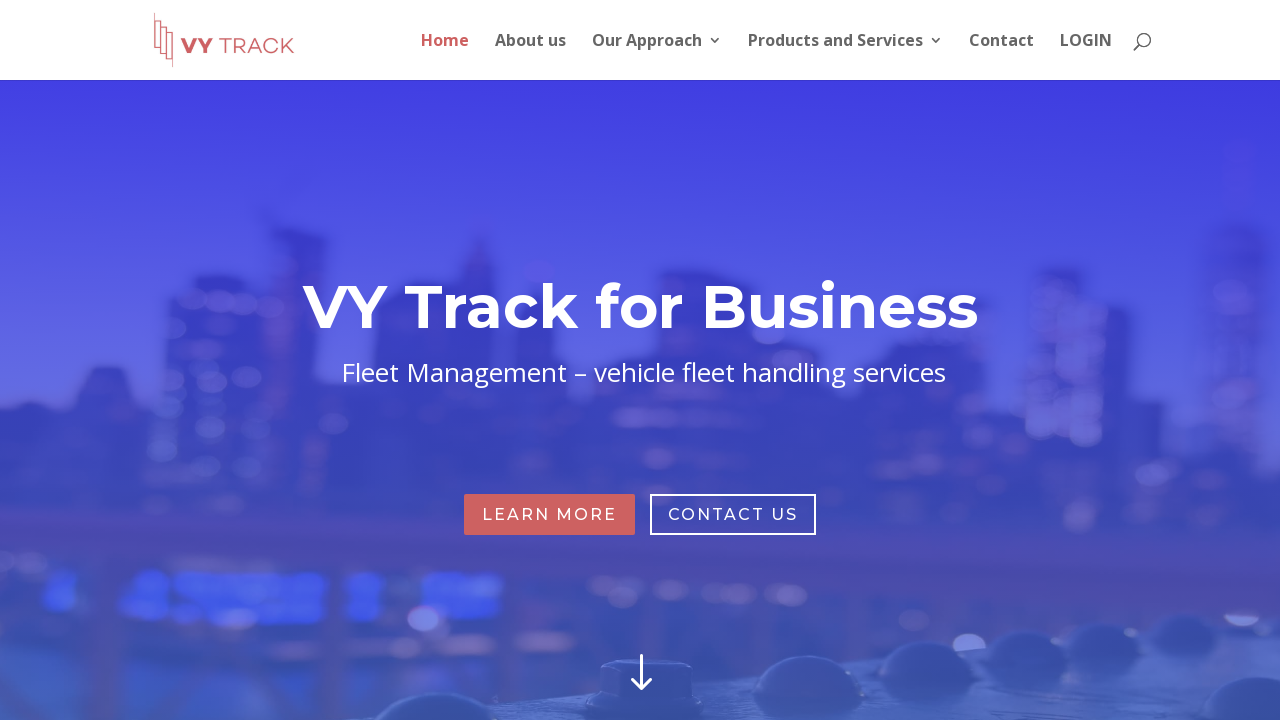

Verified navigation menu item 'Products and Services' is visible
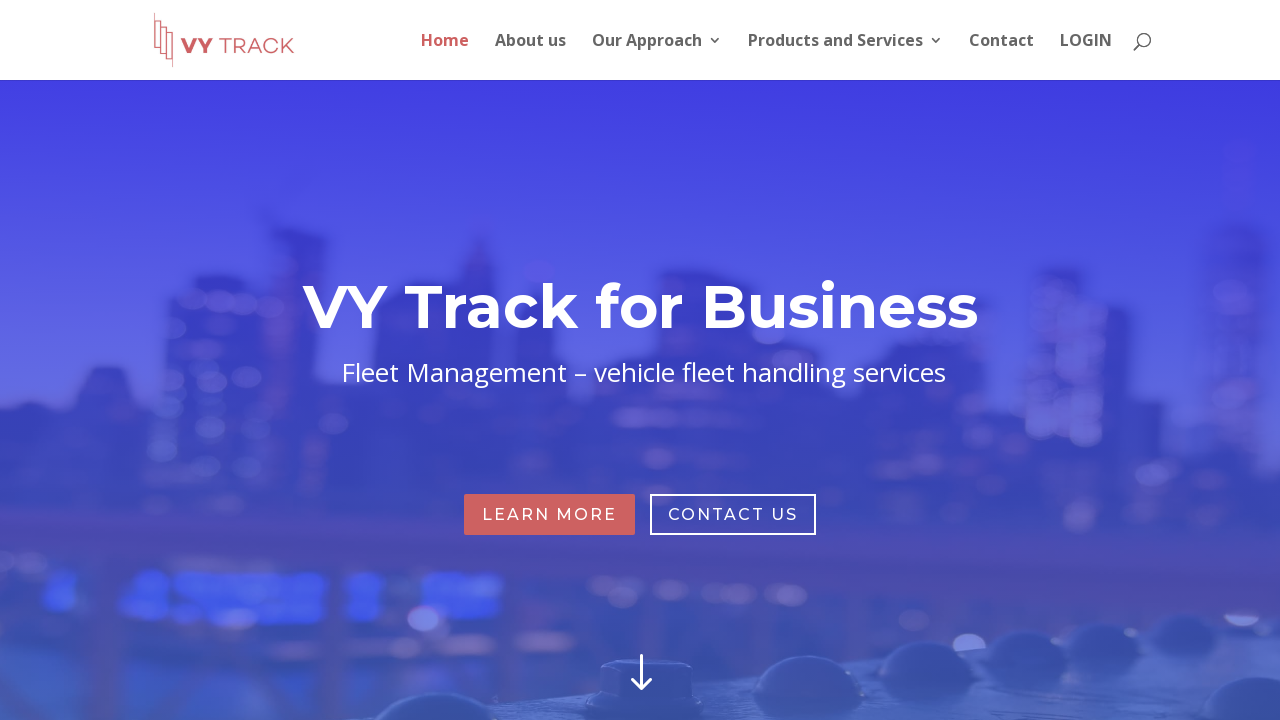

Verified navigation menu item 'Contact' is visible
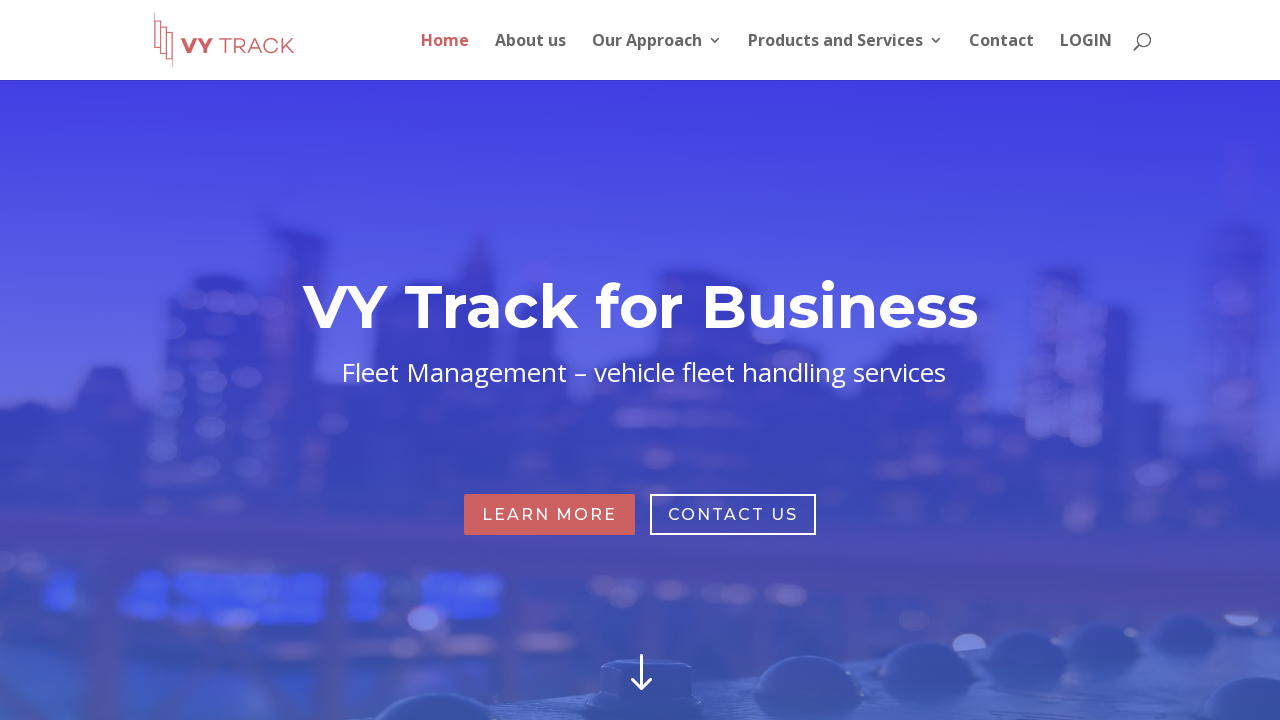

Verified navigation menu item 'LOGIN' is visible
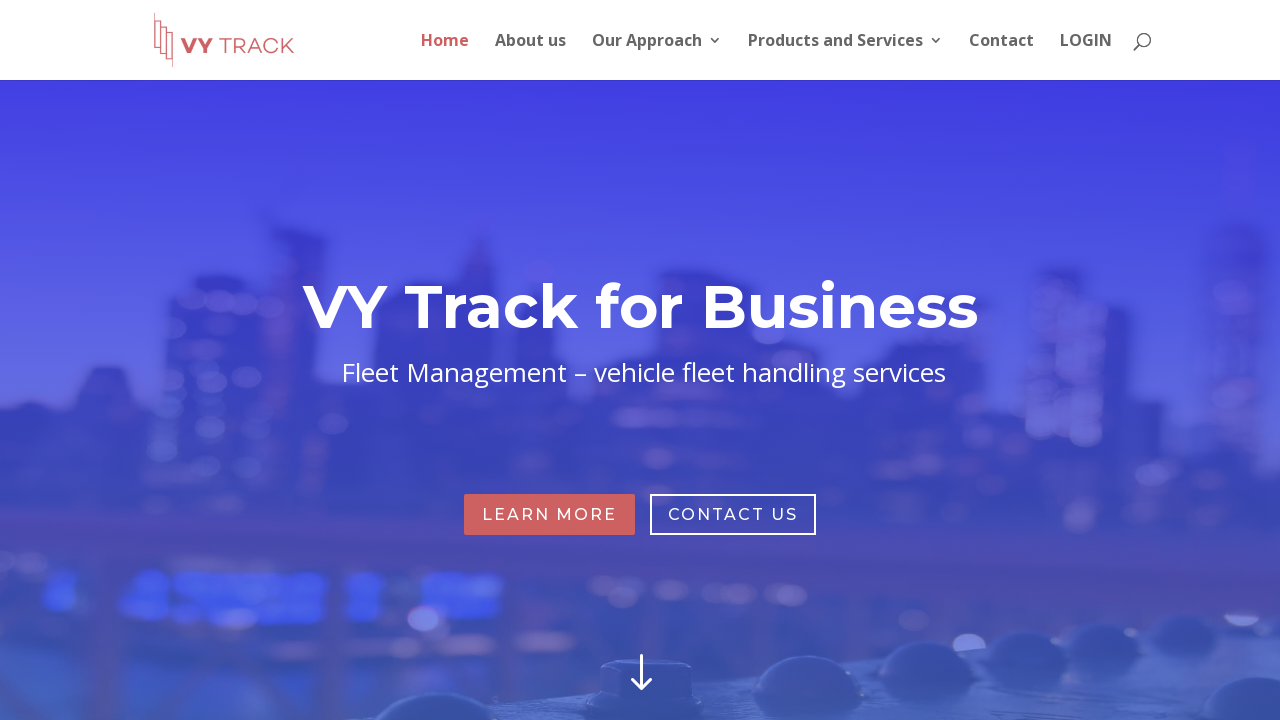

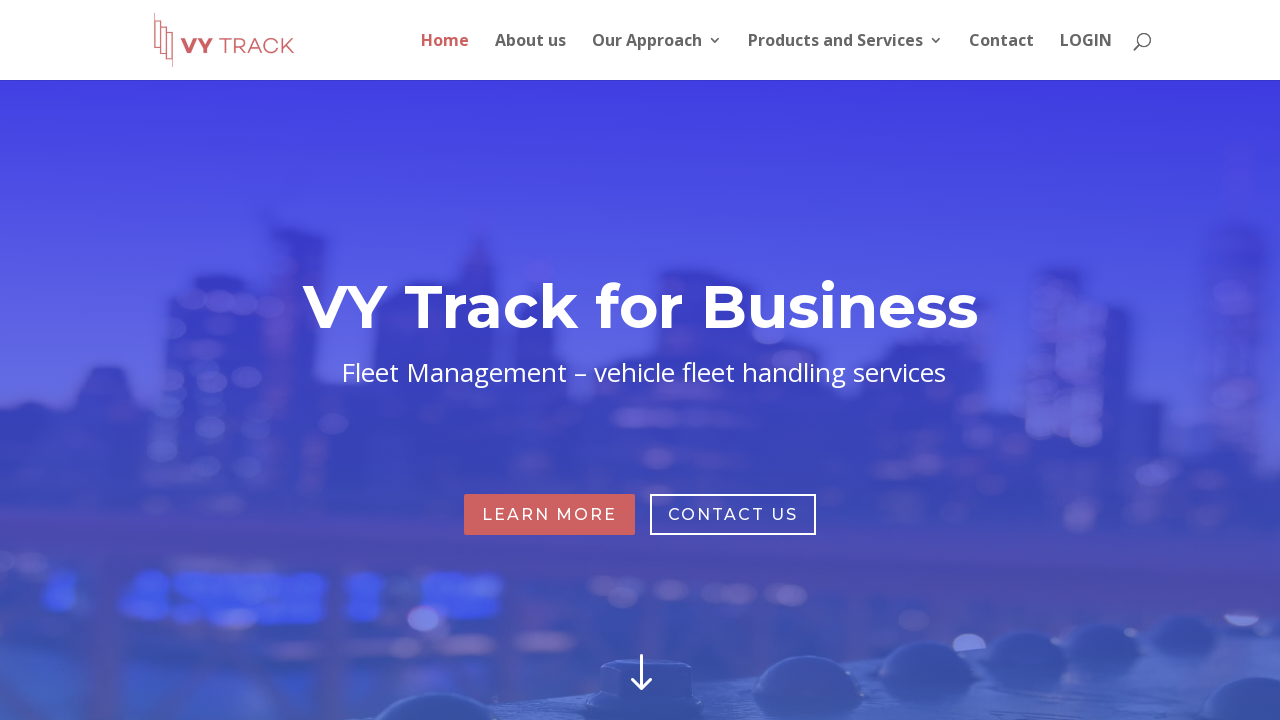